Navigates directly to the user agreement page

Starting URL: https://b2c.passport.rt.ru/sso-static/agreement/agreement.html

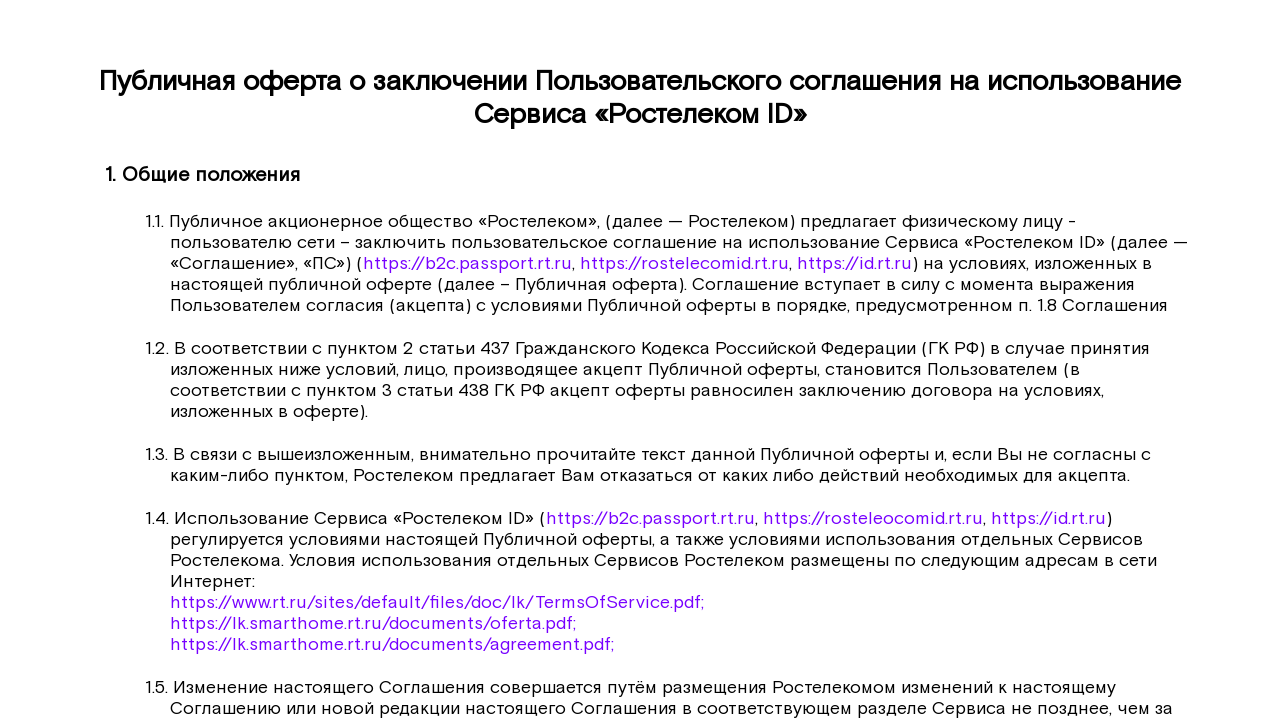

Navigated to user agreement page at https://b2c.passport.rt.ru/sso-static/agreement/agreement.html
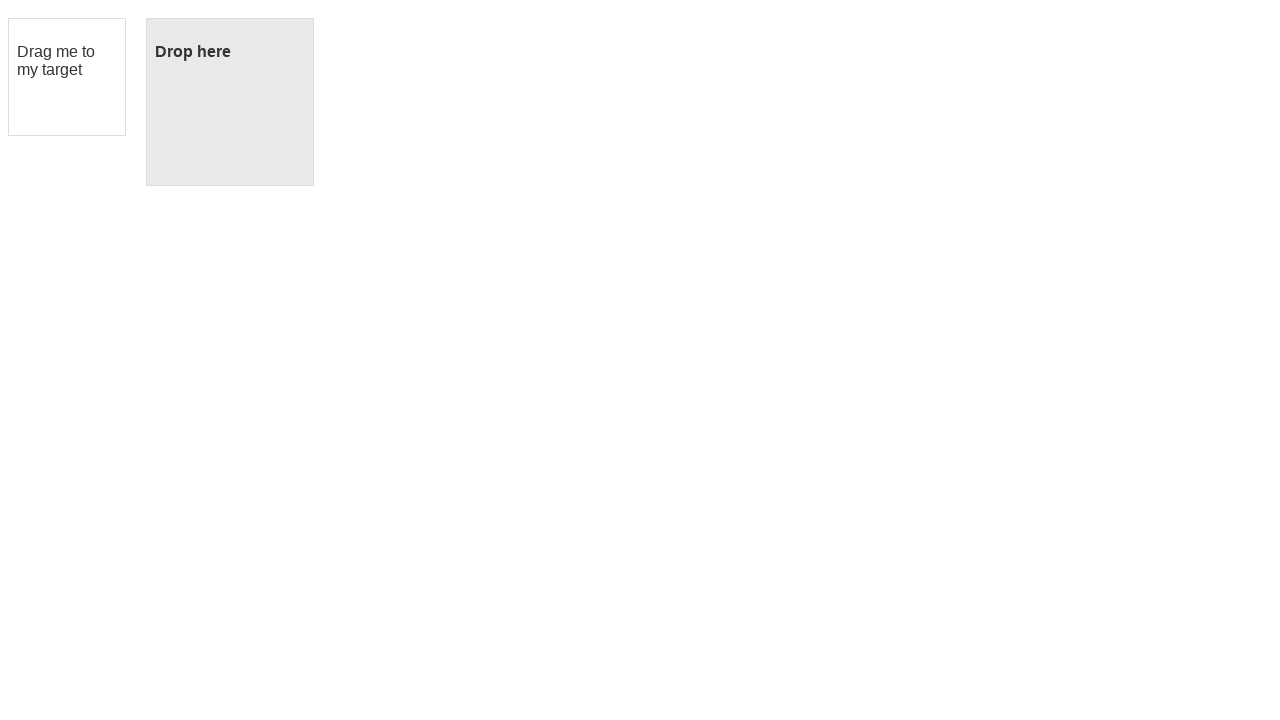

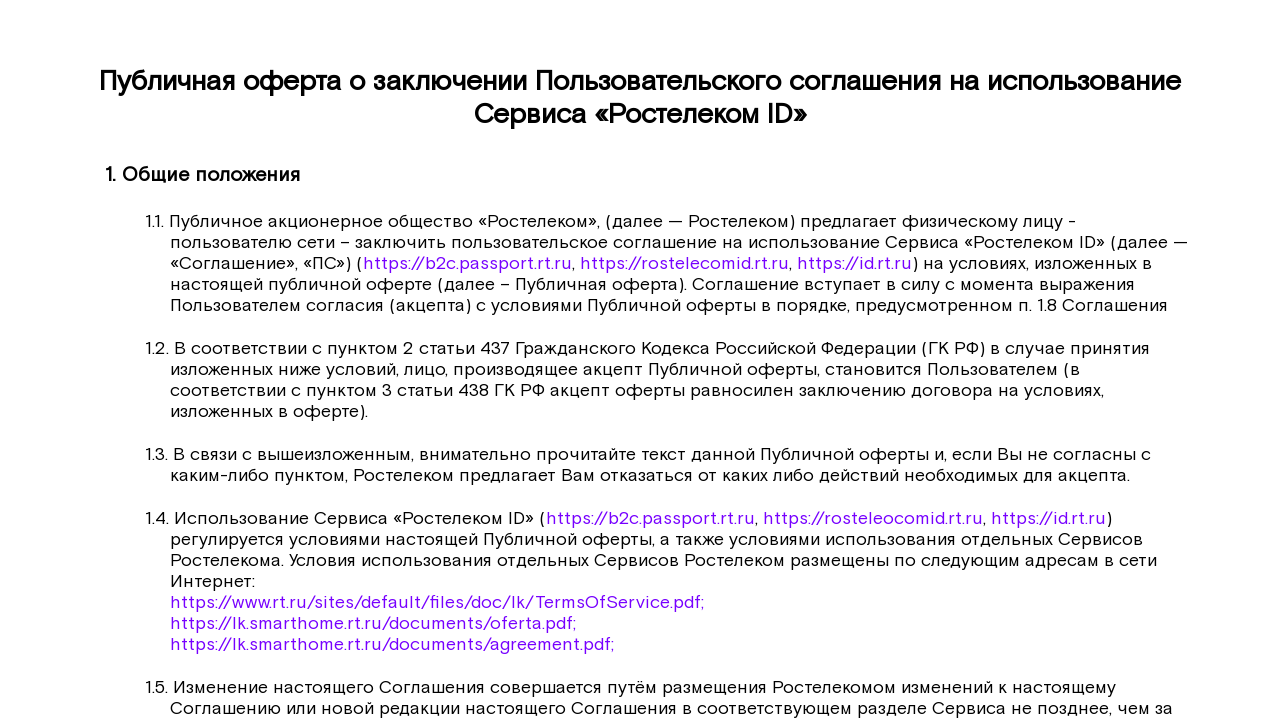